Tests drag and drop by offset action, dragging element to specific x,y offset position

Starting URL: https://crossbrowsertesting.github.io/drag-and-drop

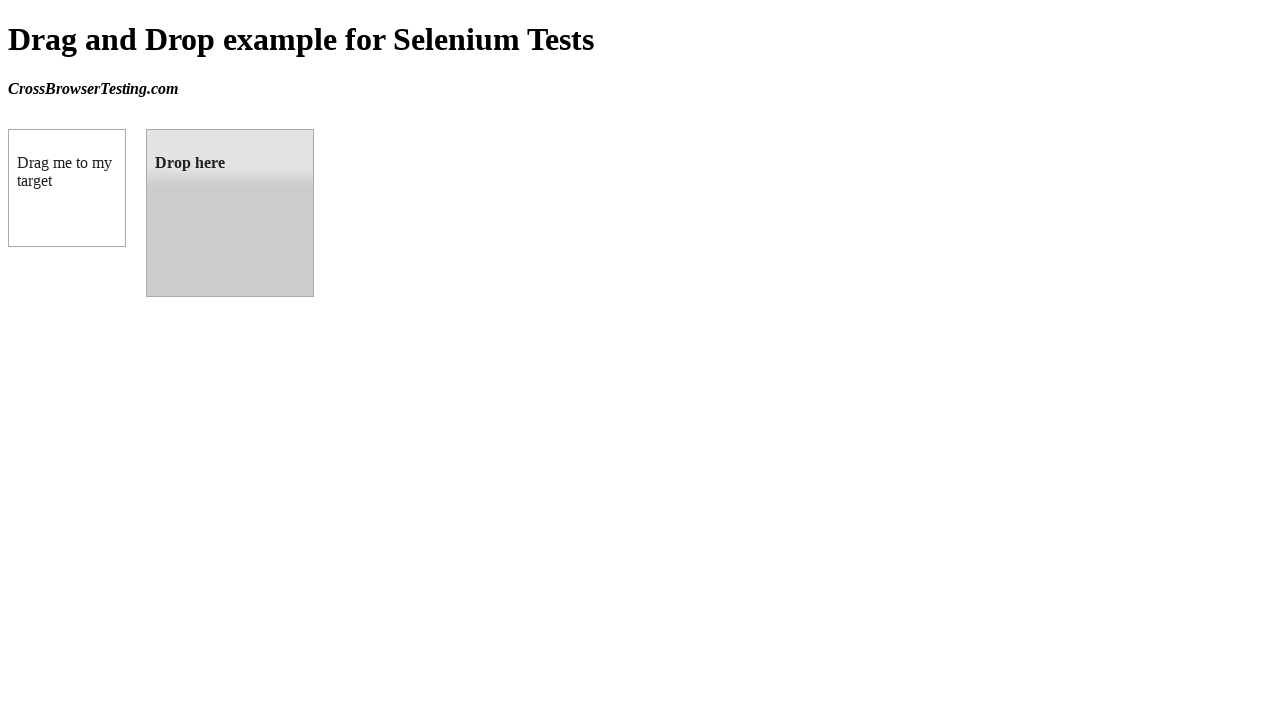

Located draggable source element
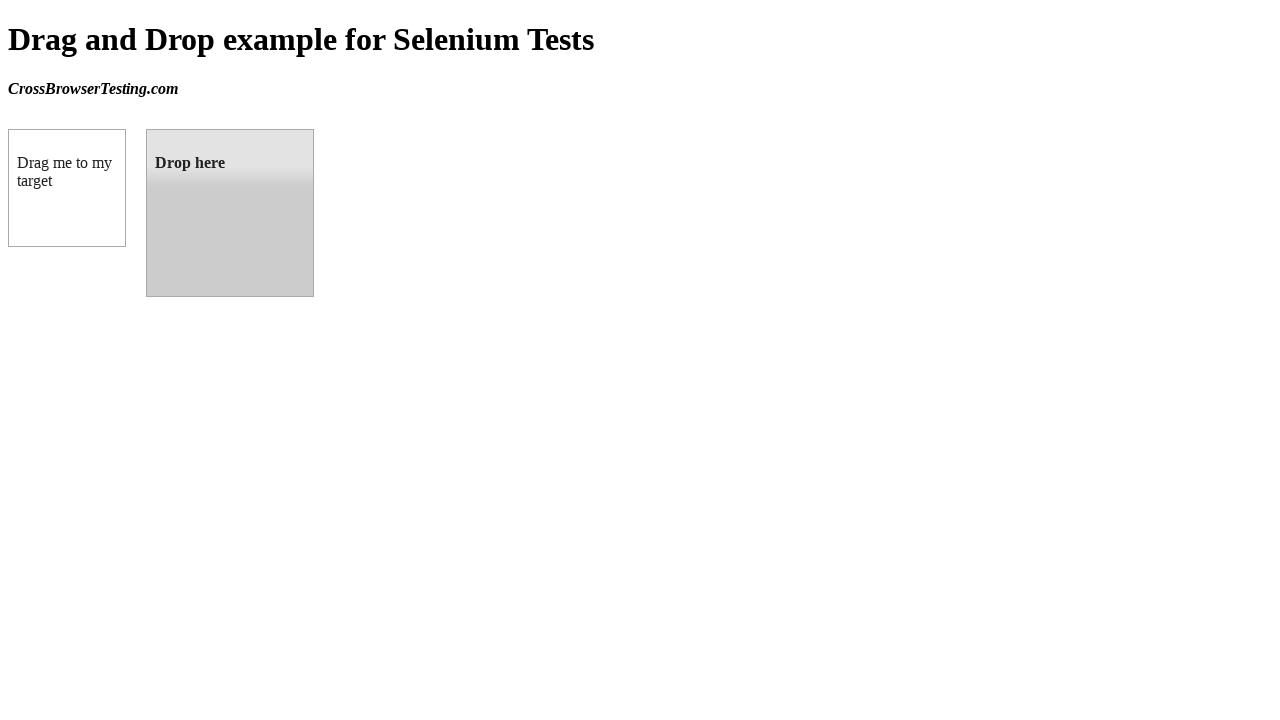

Located droppable target element
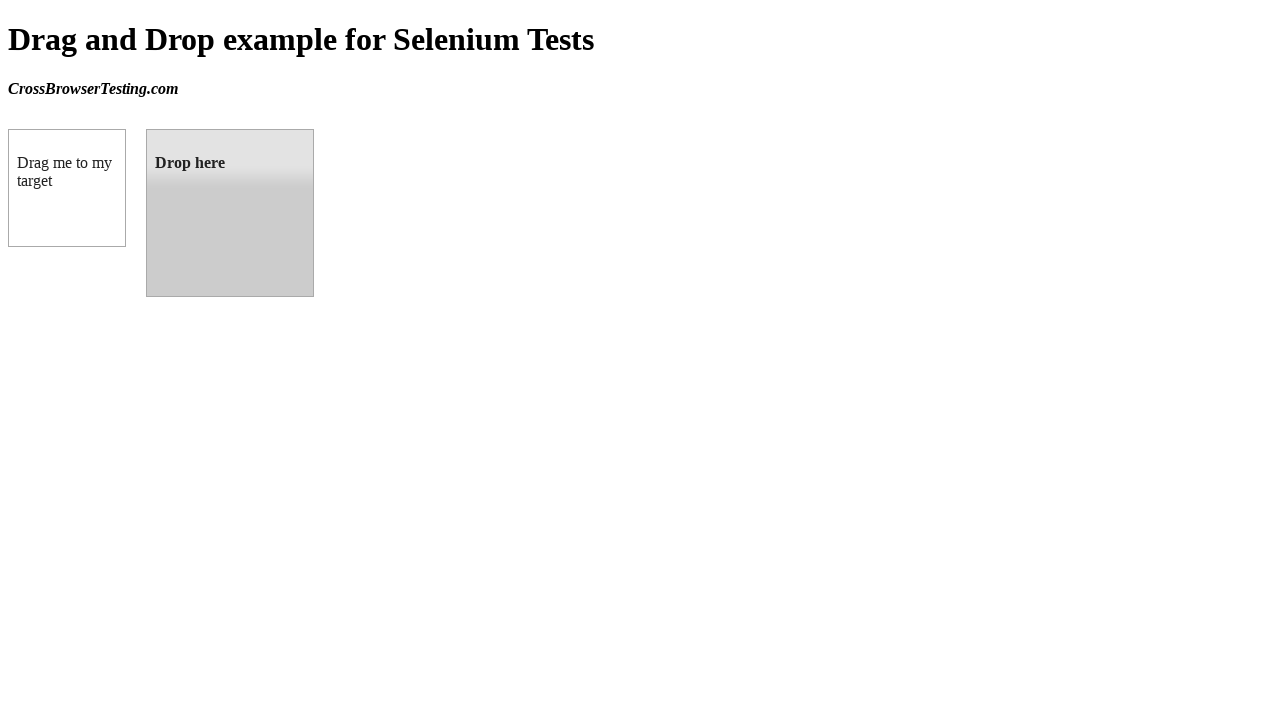

Retrieved bounding box of target element
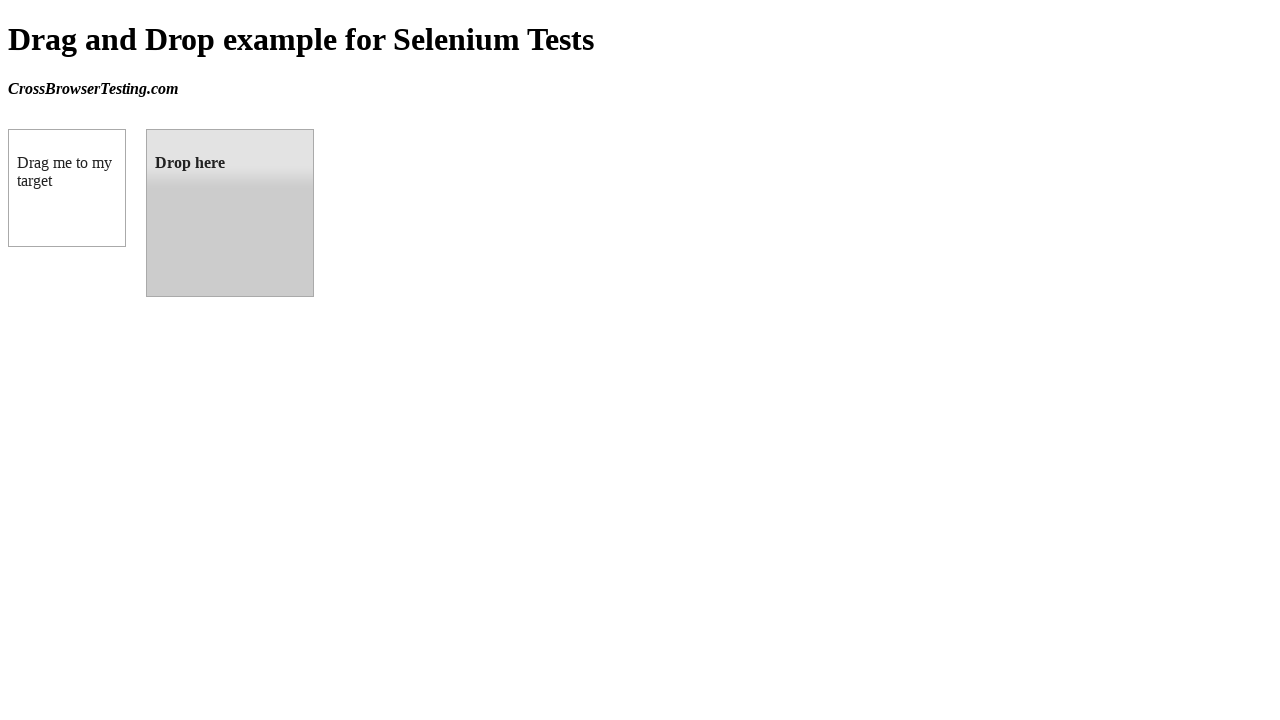

Retrieved bounding box of source element
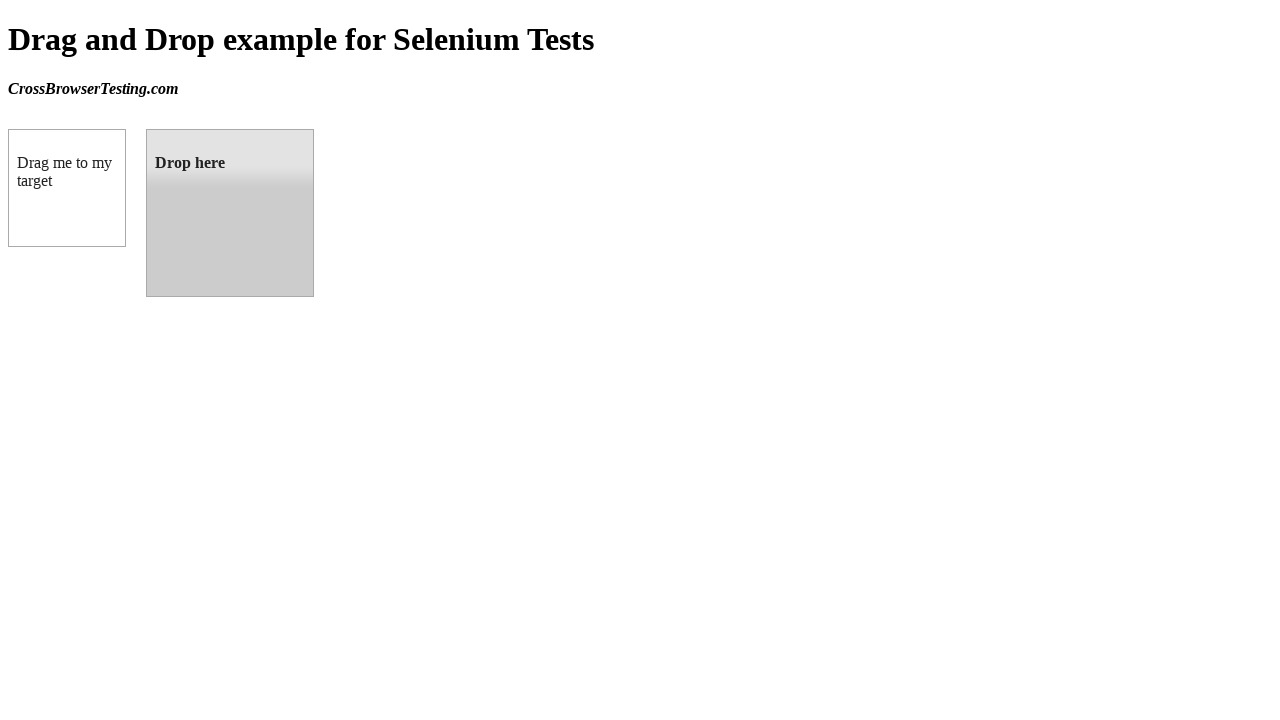

Moved mouse to center of source element at (67, 188)
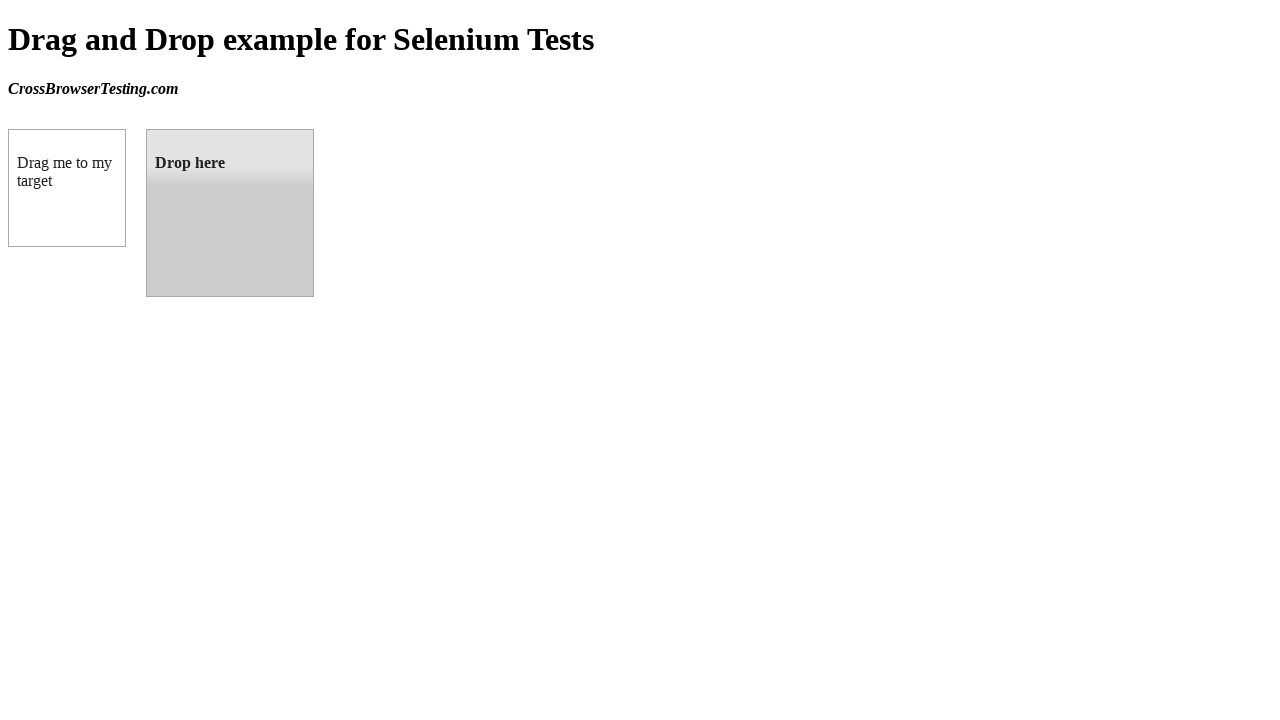

Pressed mouse button down on source element at (67, 188)
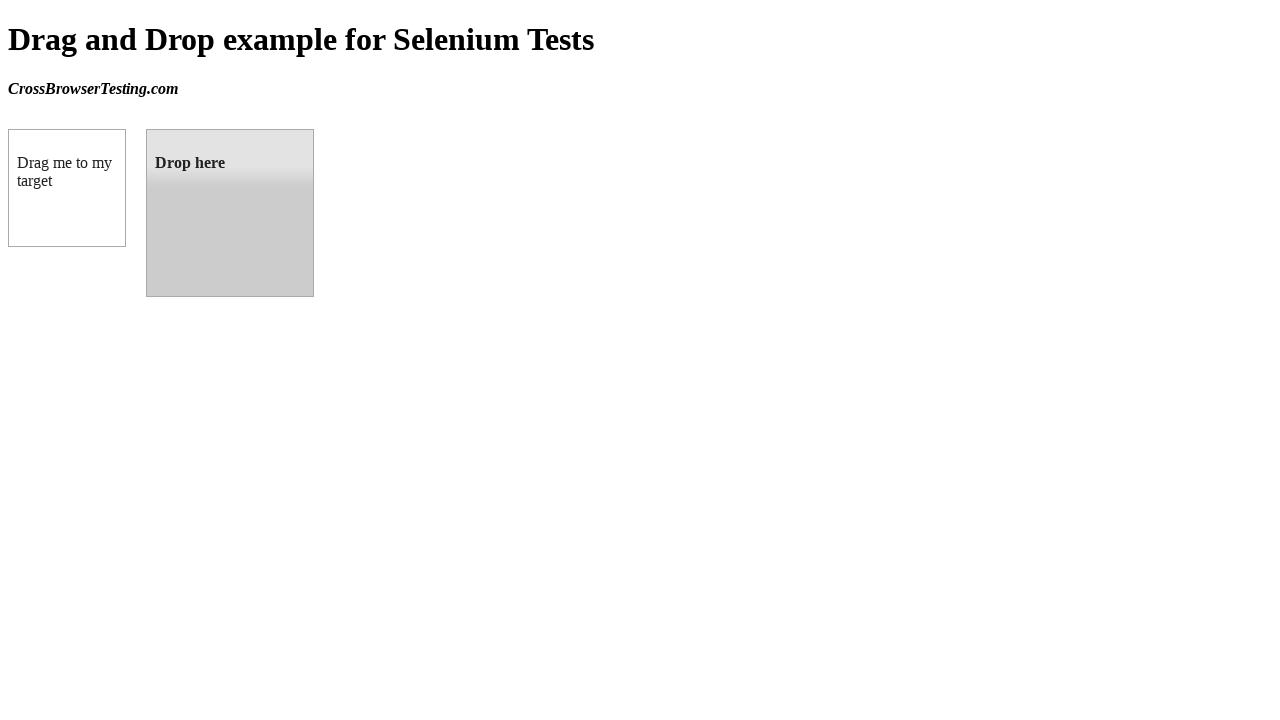

Dragged element to center of target position at (230, 213)
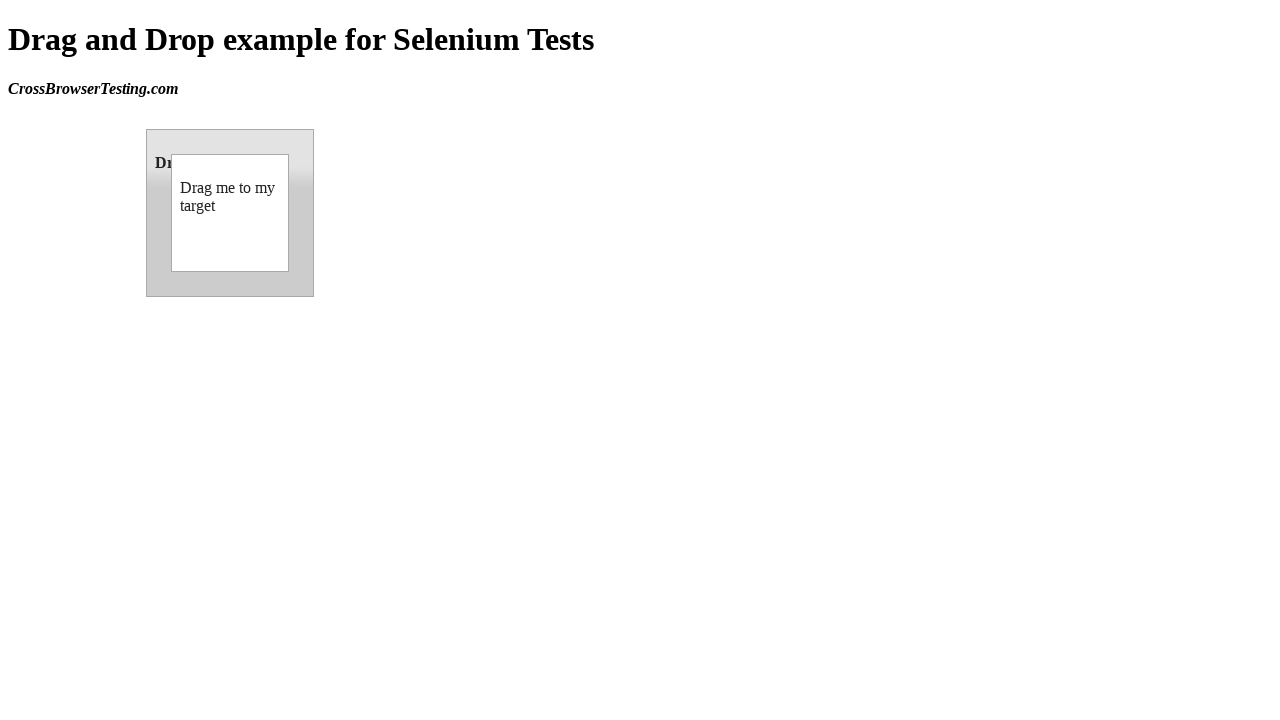

Released mouse button, completing drag and drop operation at (230, 213)
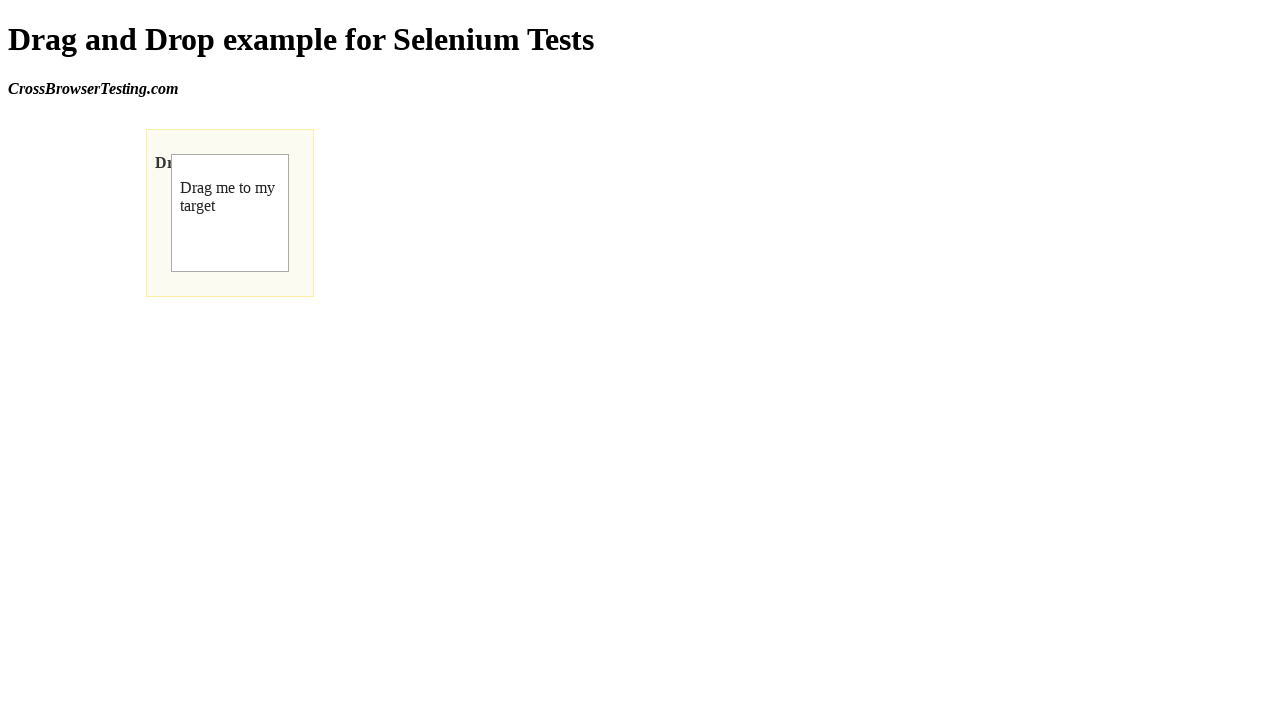

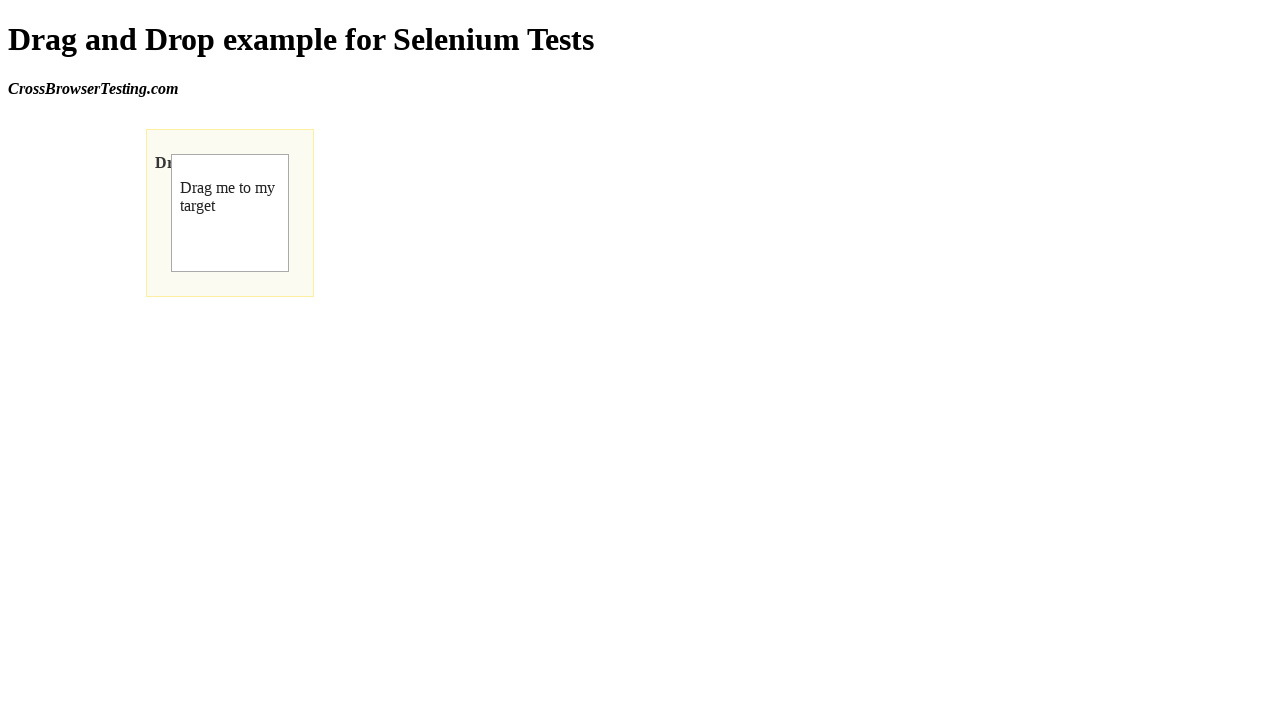